Tests autocomplete functionality by typing in the autocomplete field and selecting a suggestion from the dropdown

Starting URL: https://rahulshettyacademy.com/AutomationPractice/

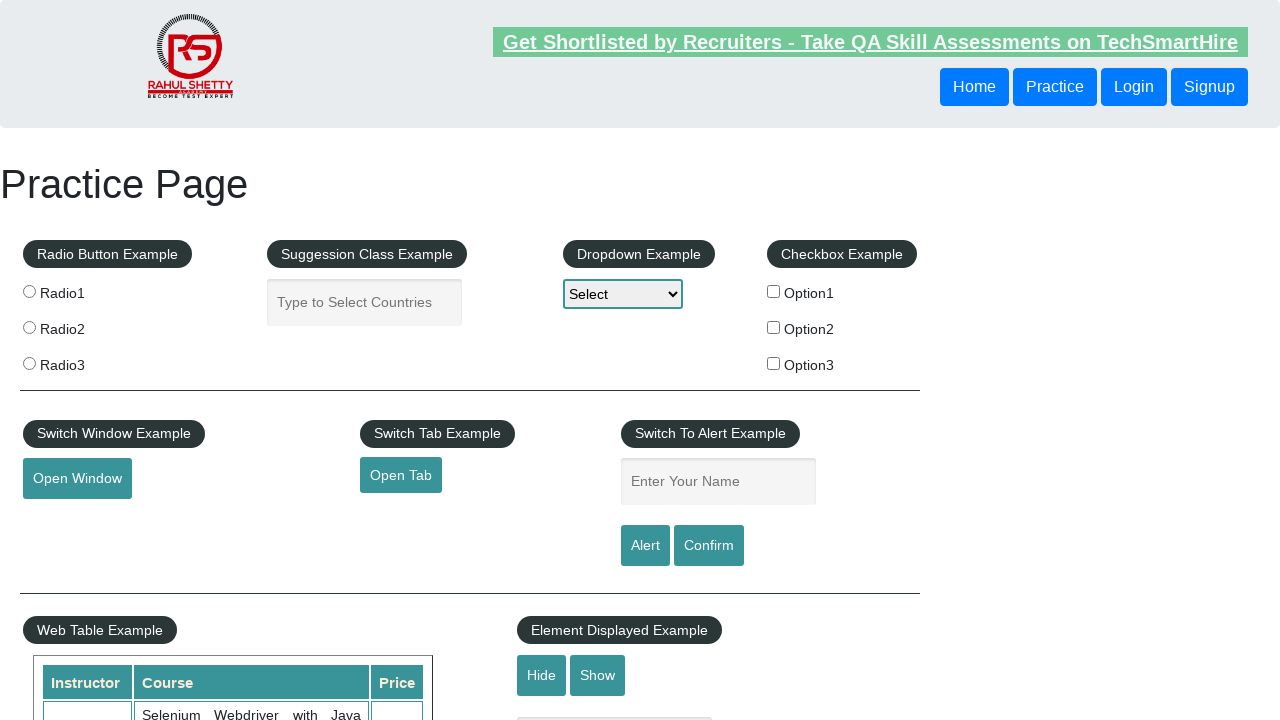

Typed 'As' in autocomplete field on #autocomplete
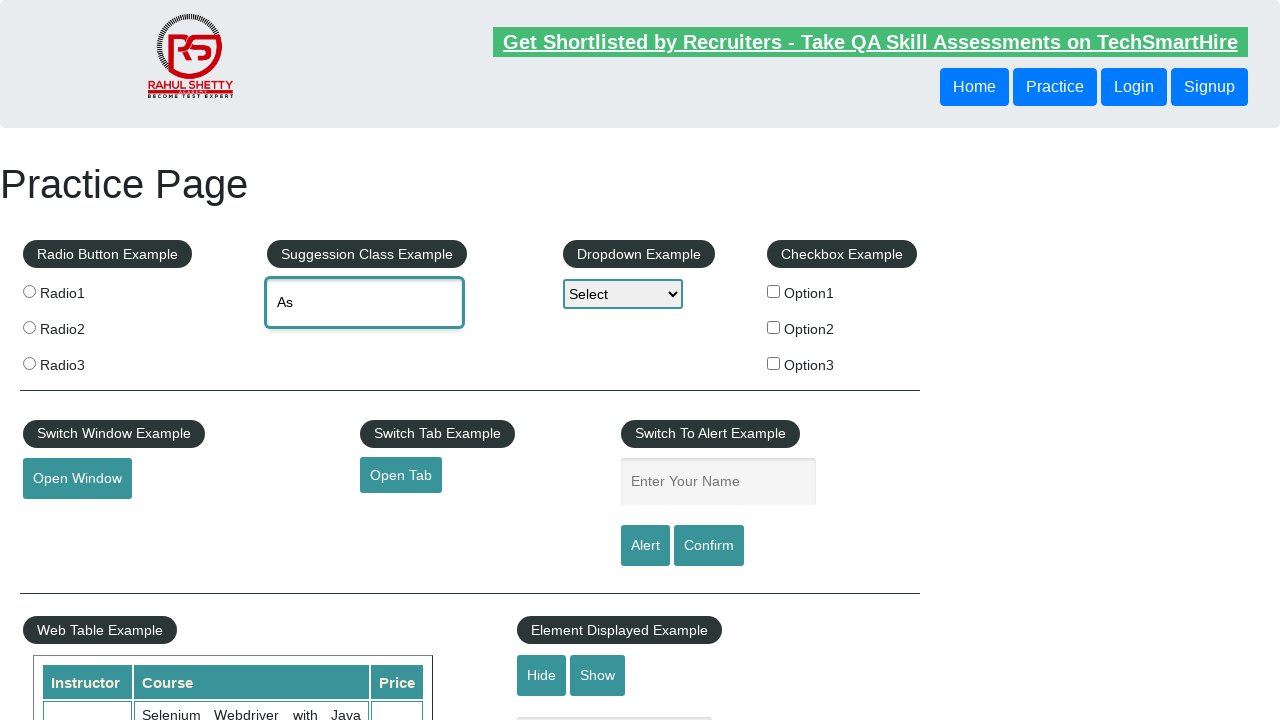

Autocomplete suggestions dropdown appeared
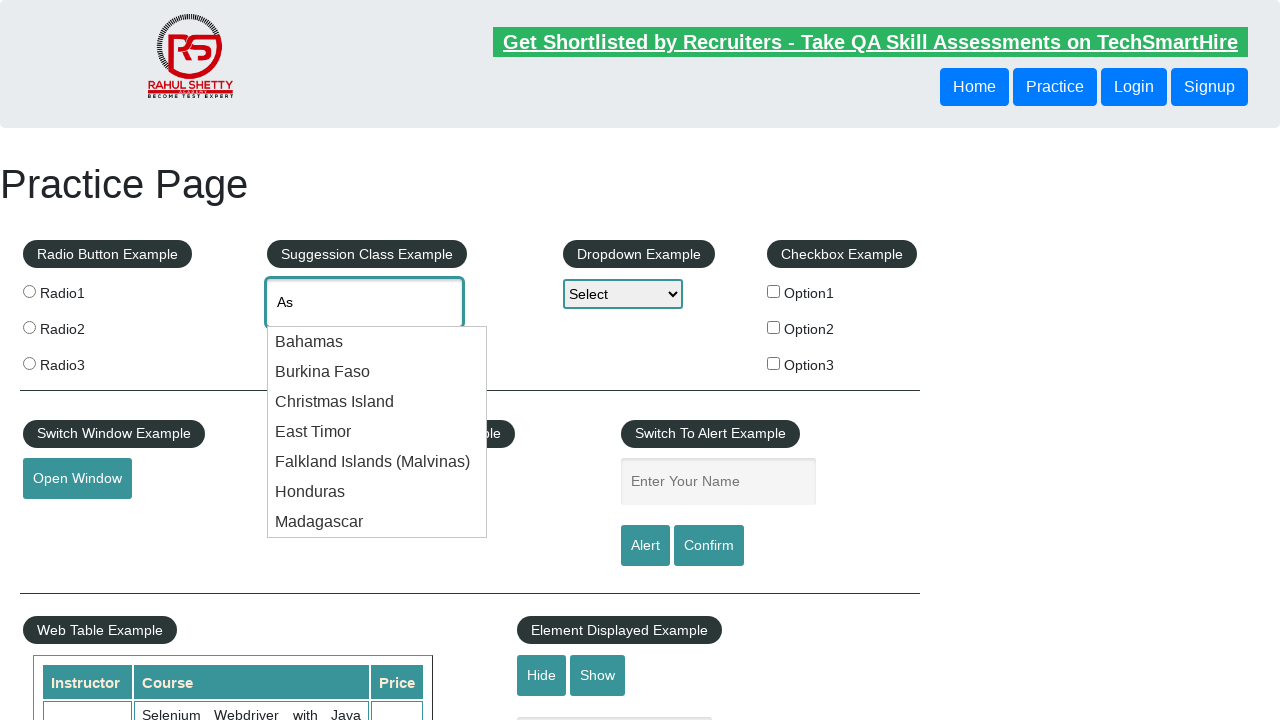

Clicked on Madagascar suggestion from dropdown at (377, 522) on li.ui-menu-item:has-text('Madagascar')
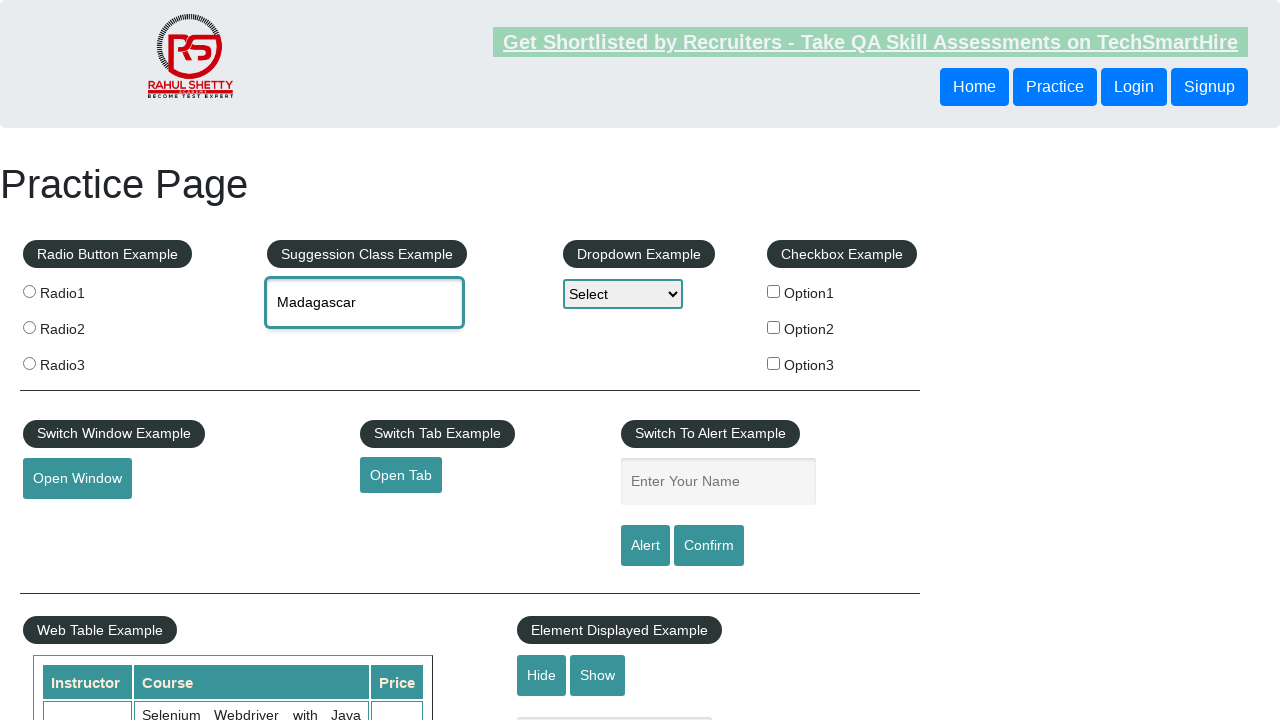

Verified that Madagascar was successfully selected in autocomplete field
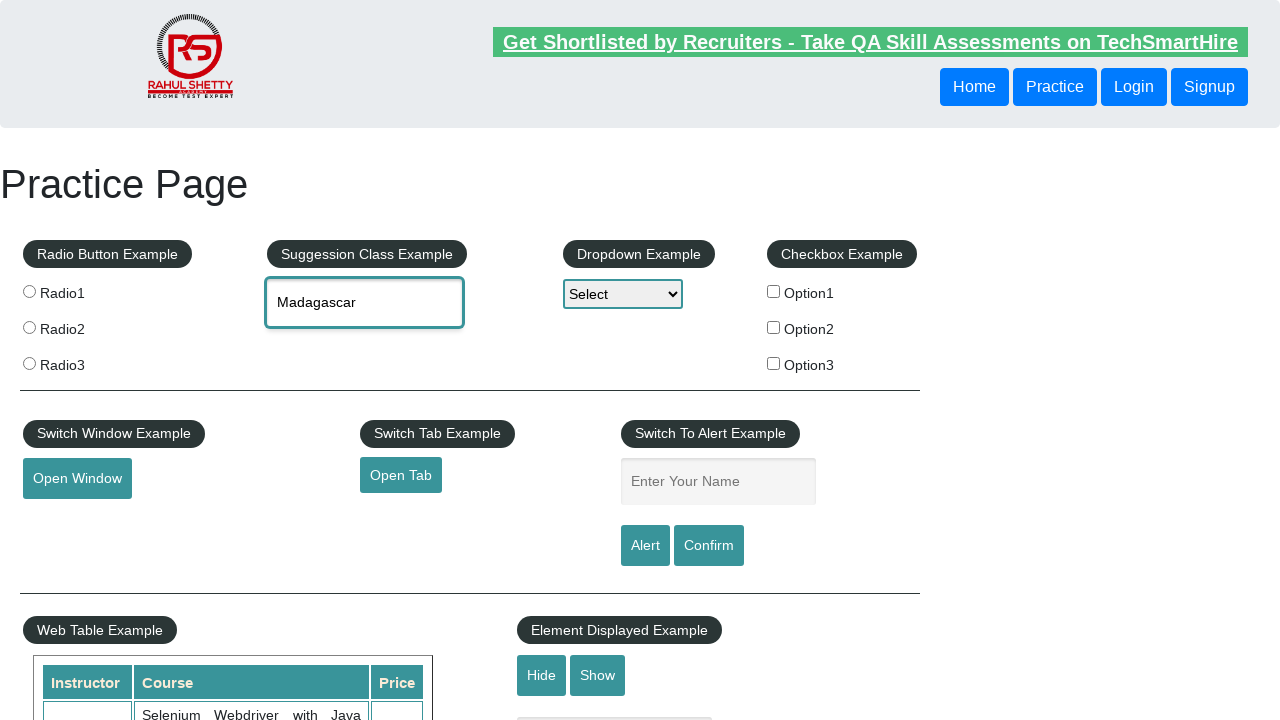

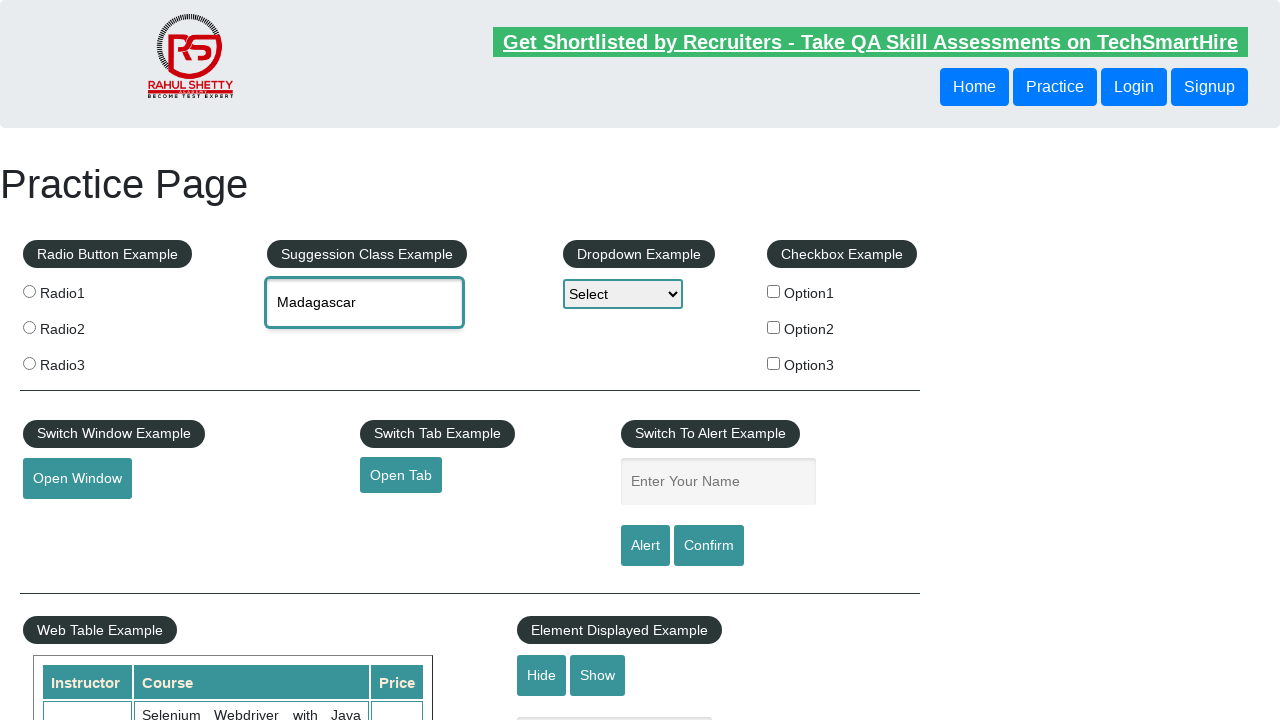